Navigates to TechPro Education website and takes a screenshot of the page

Starting URL: https://techproeducation.com

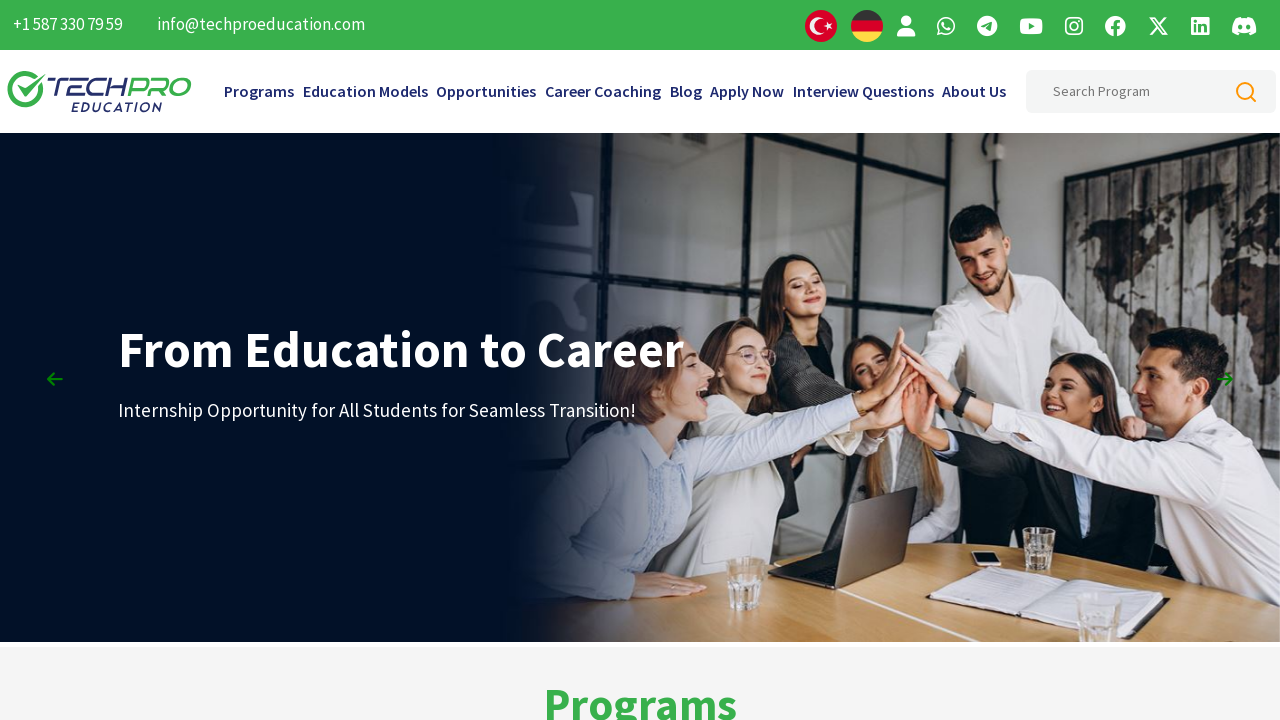

Waited for page to load with networkidle state
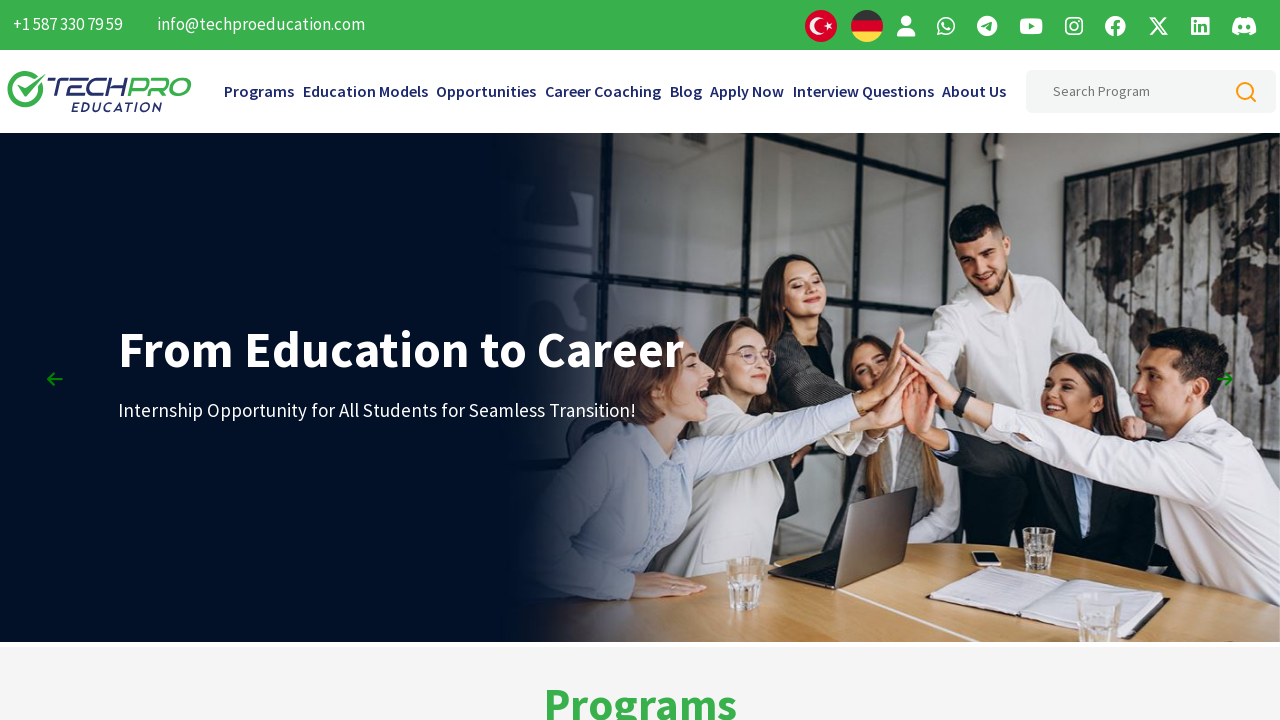

Waited 1 second for page rendering
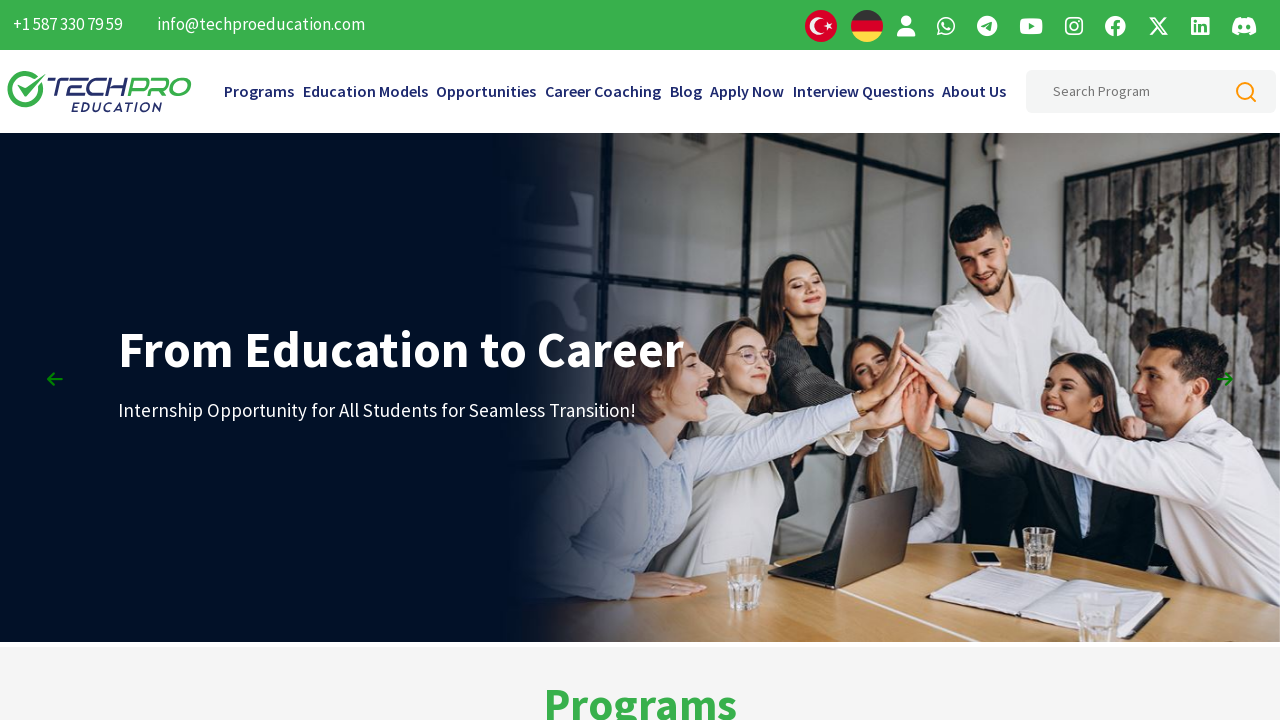

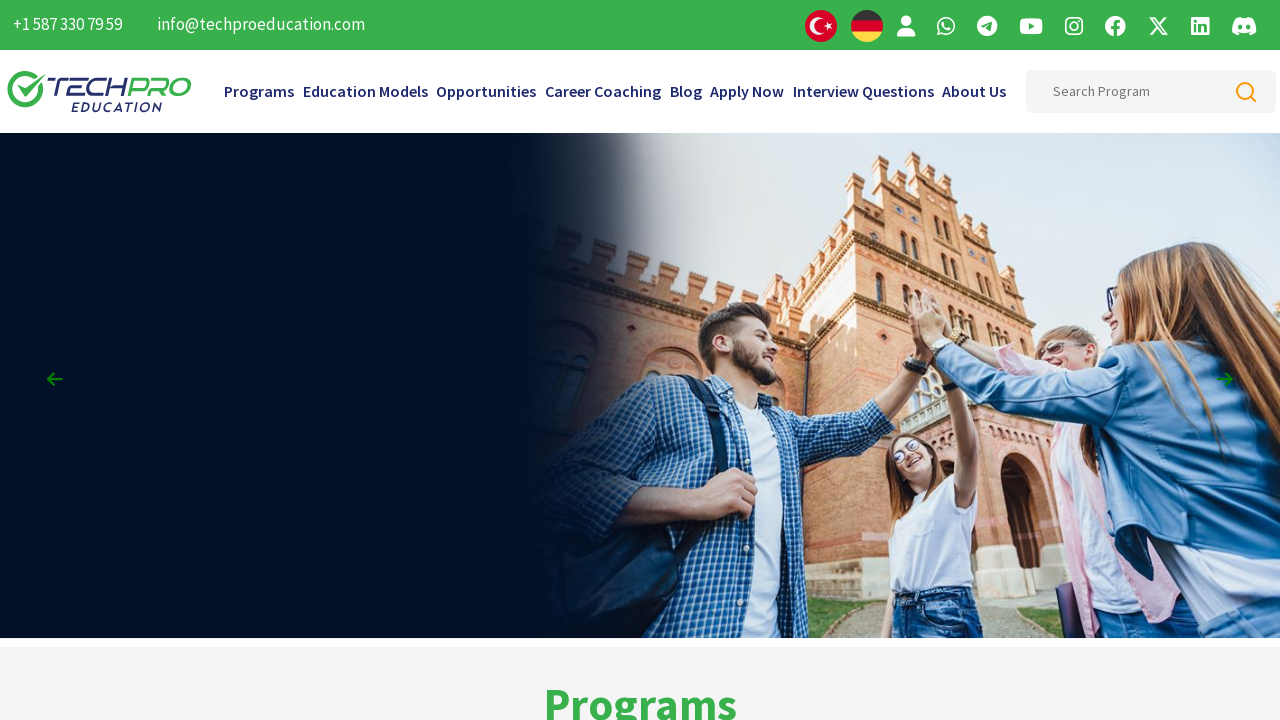